Tests checkbox functionality by clicking on the Checkboxes link and checking an unchecked checkbox

Starting URL: https://practice.cydeo.com/

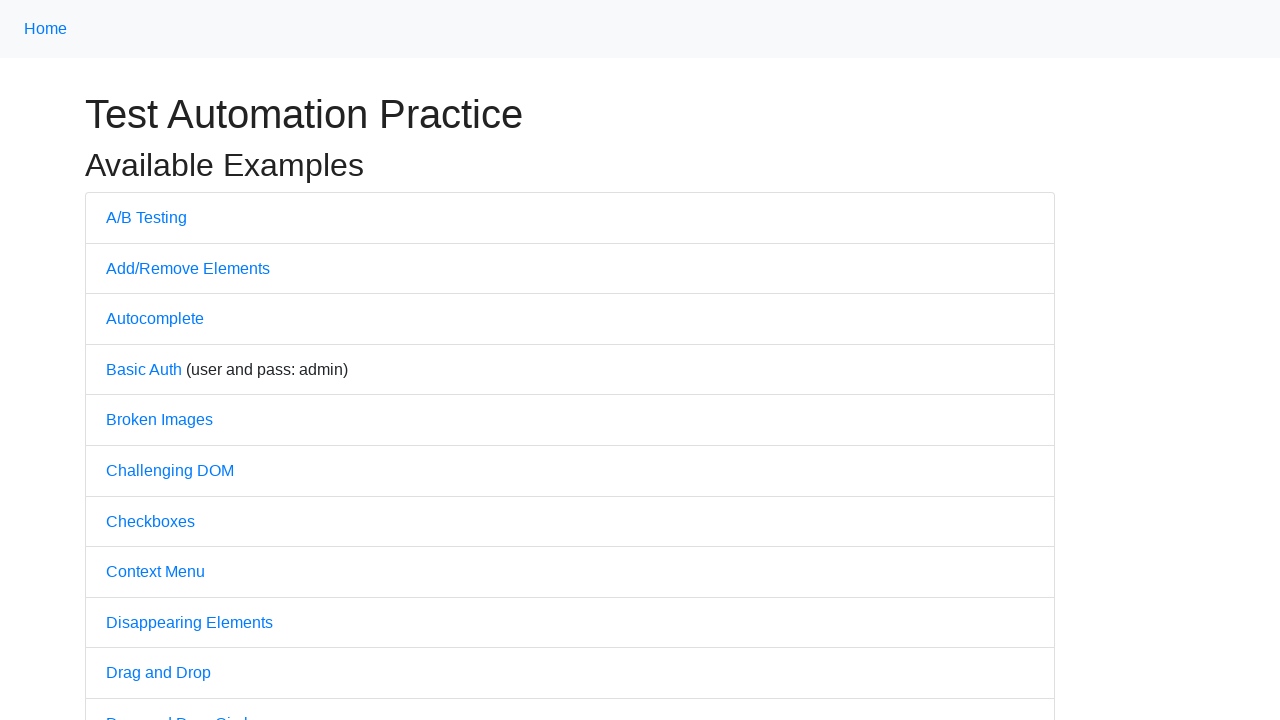

Clicked on Checkboxes link at (150, 521) on text='Checkboxes'
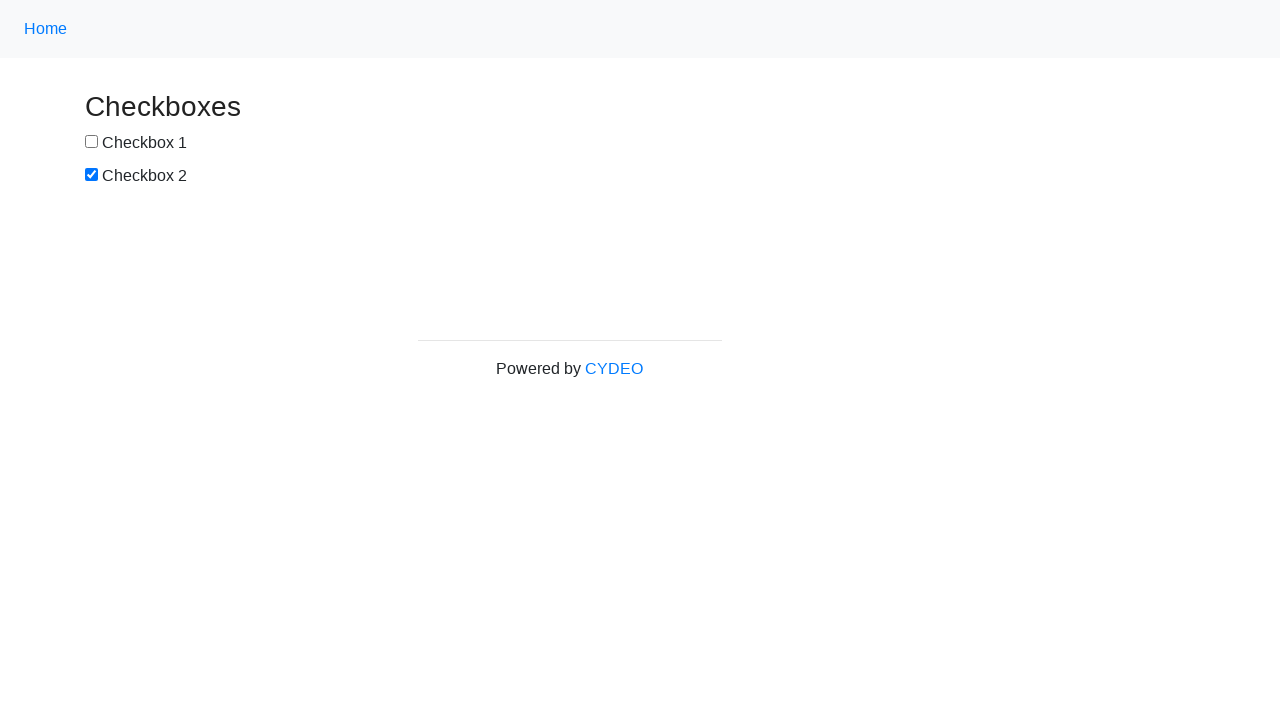

Checked the first checkbox (box1) at (92, 142) on #box1
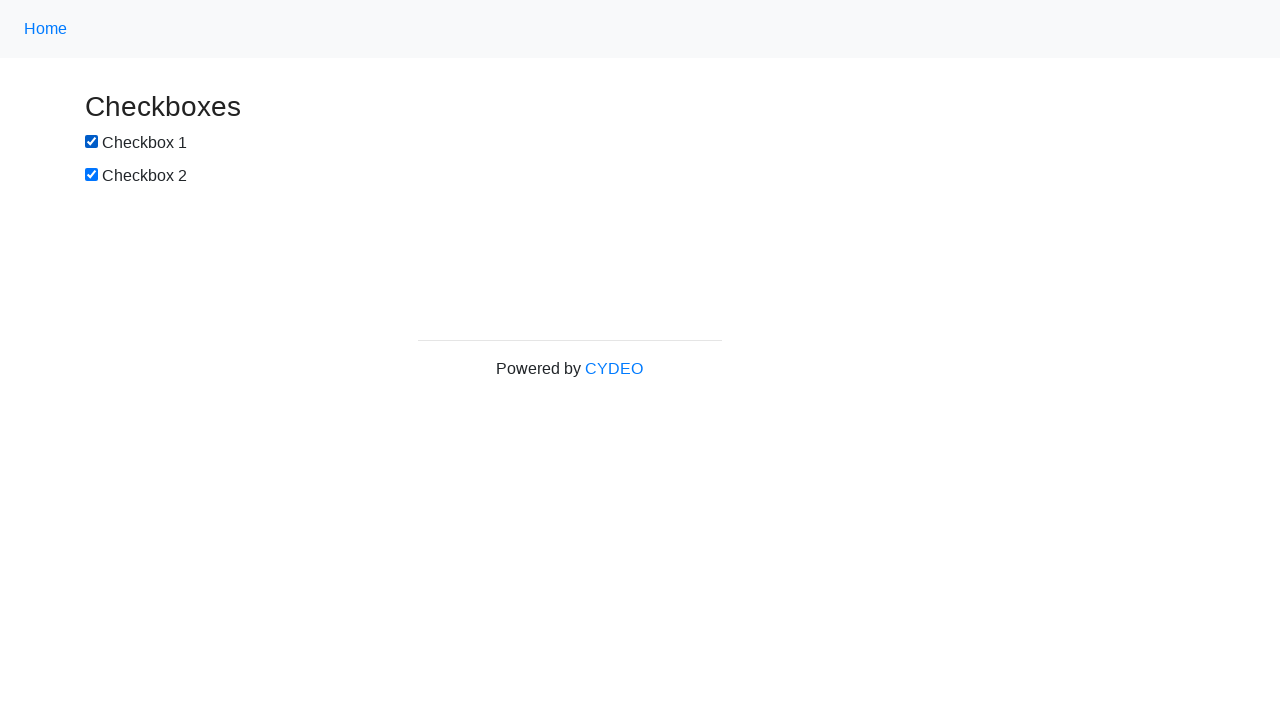

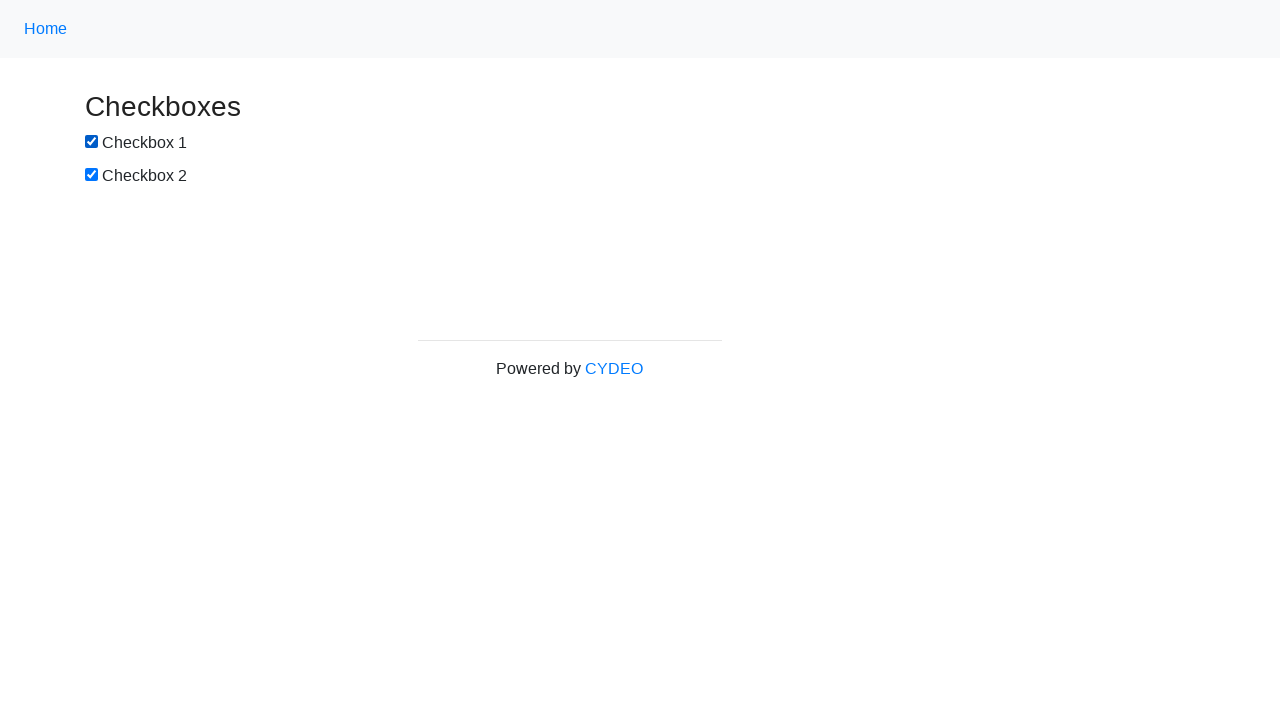